Tests checkbox functionality by clicking multiple checkboxes and verifying their selected state

Starting URL: https://rahulshettyacademy.com/dropdownsPractise/

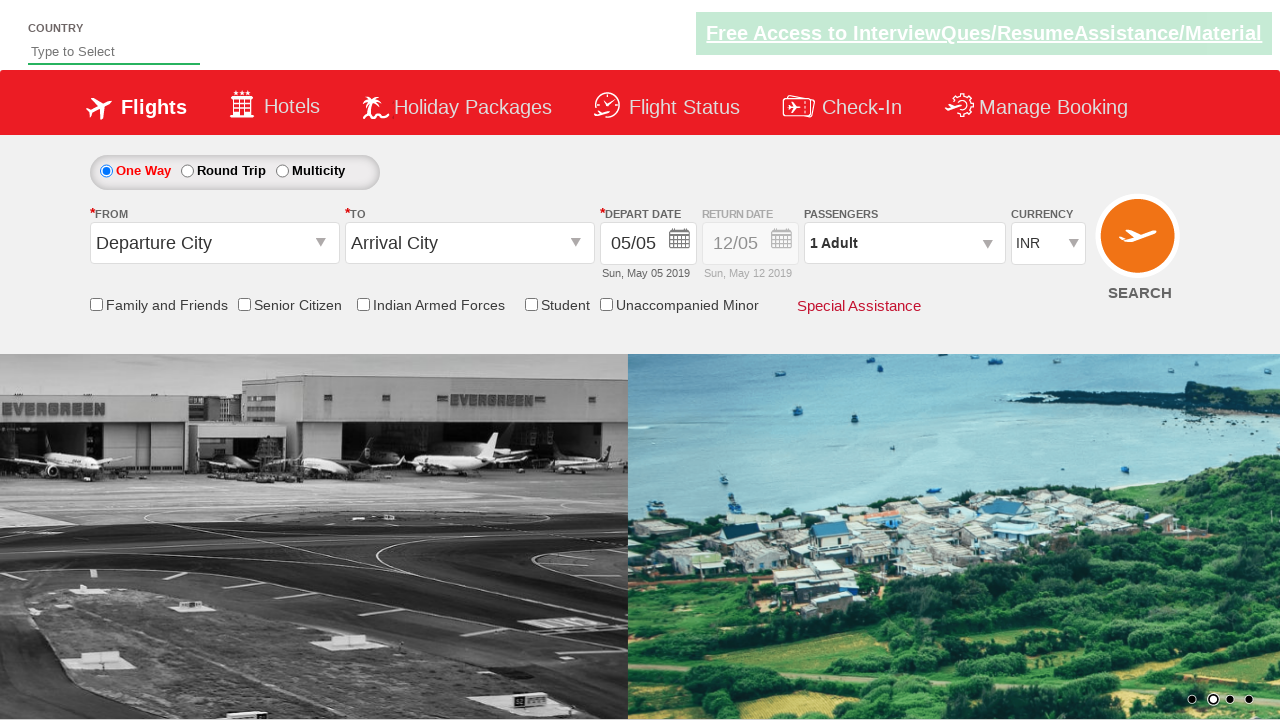

Checked initial state of Friends & Family checkbox
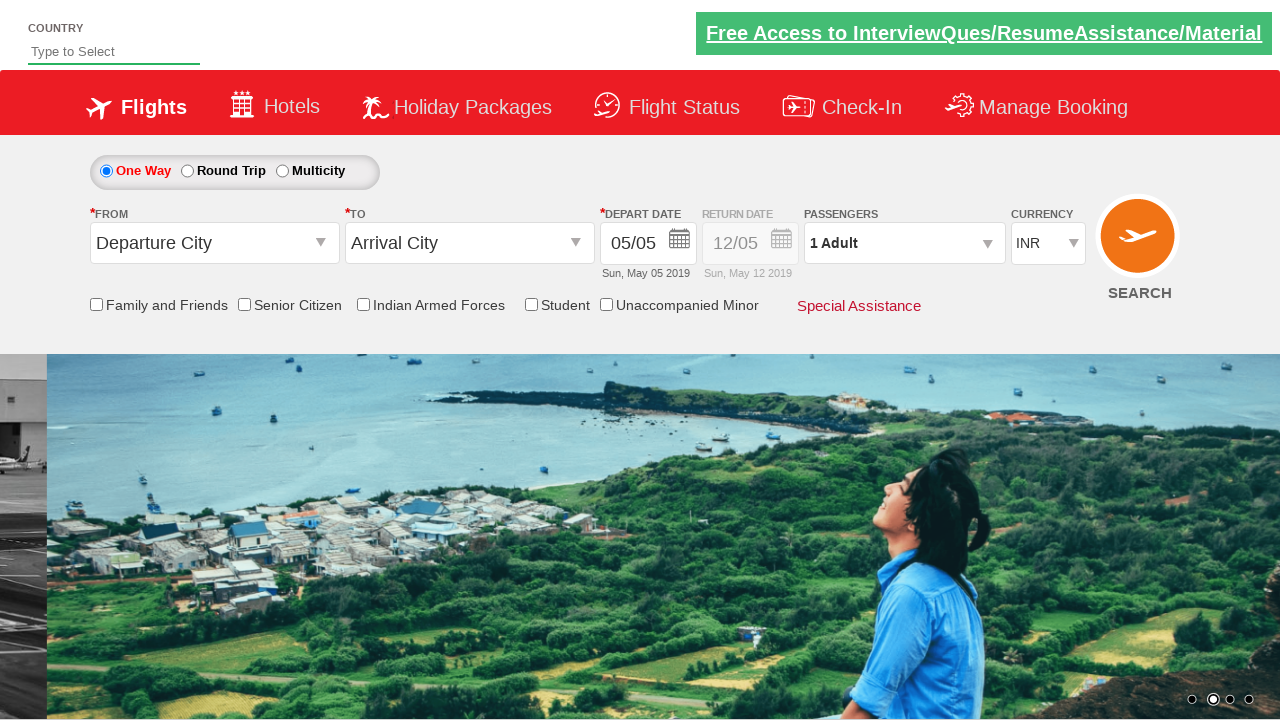

Clicked Friends & Family checkbox at (96, 304) on input[name*='friendsandfamily']
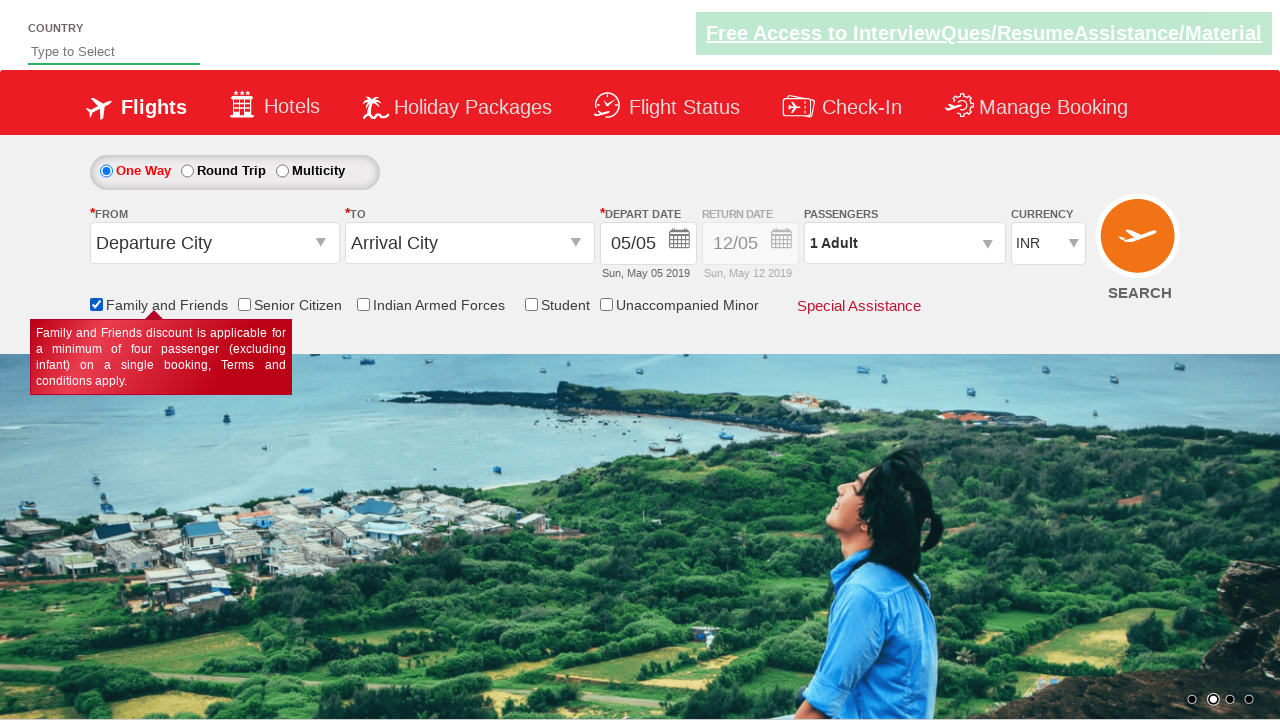

Verified Friends & Family checkbox is now selected
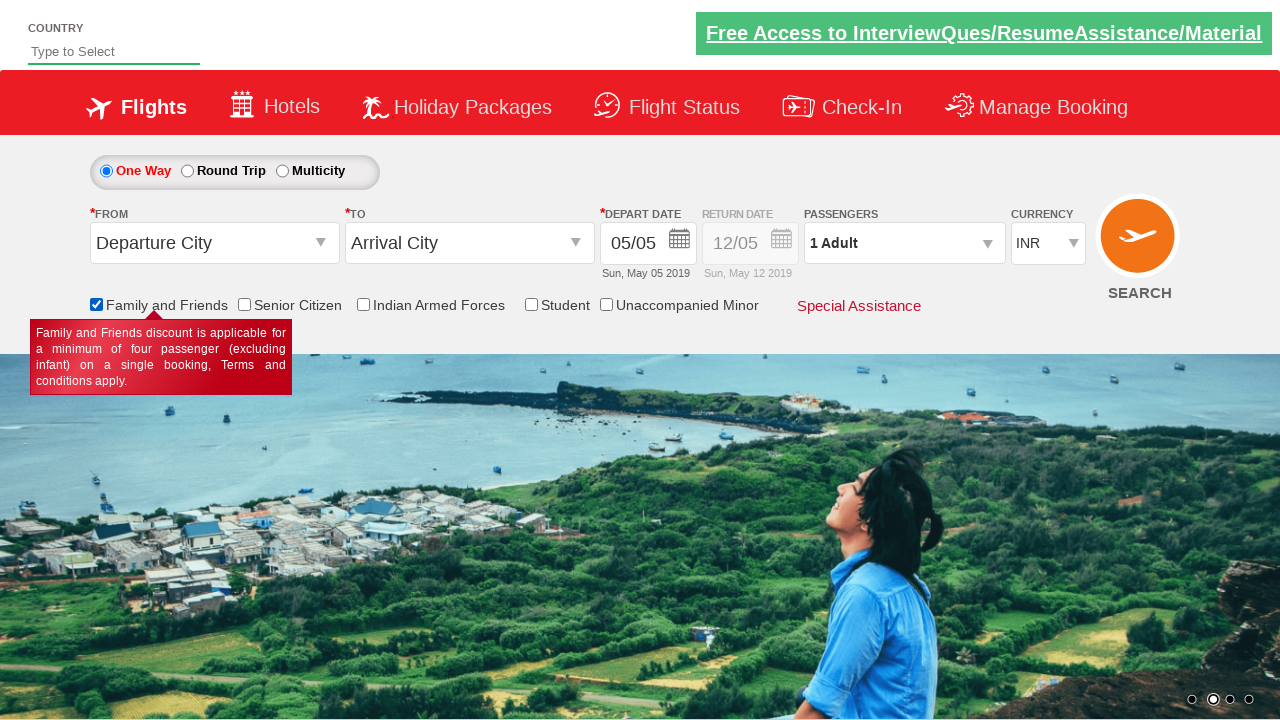

Clicked Senior Citizen Discount checkbox at (244, 304) on input[name*='SeniorCitizenDiscount']
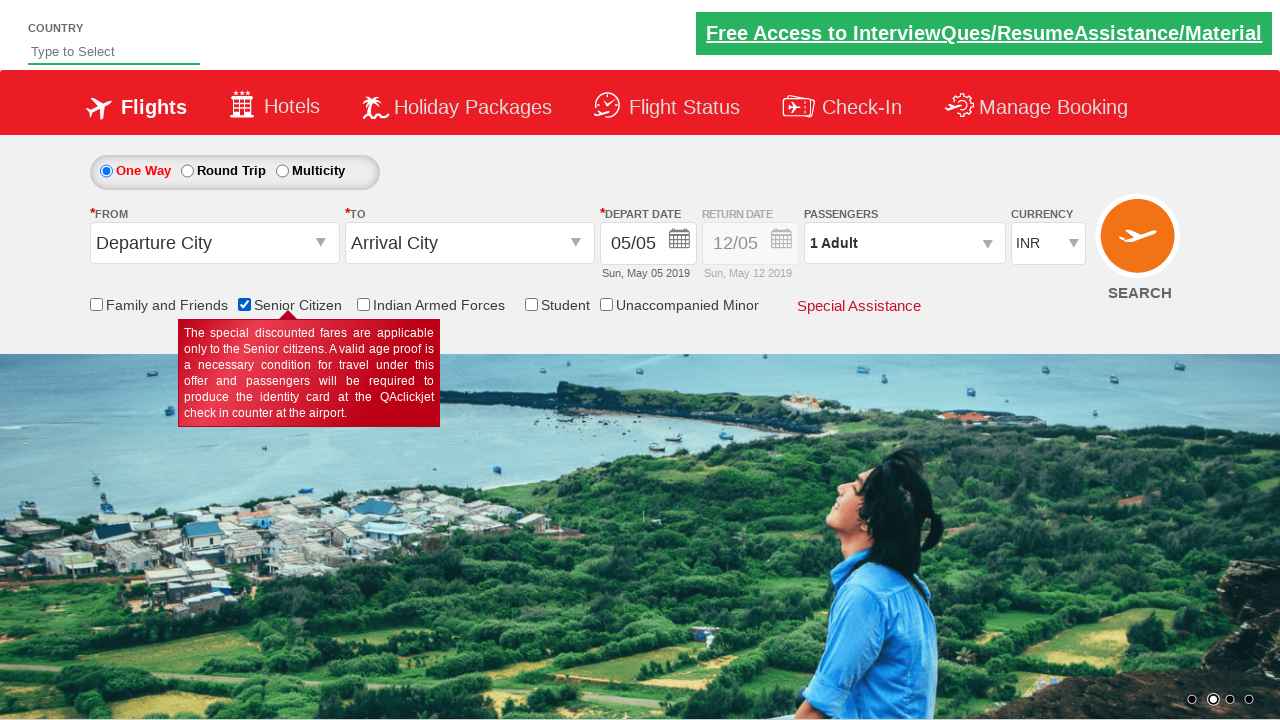

Verified Senior Citizen Discount checkbox is selected
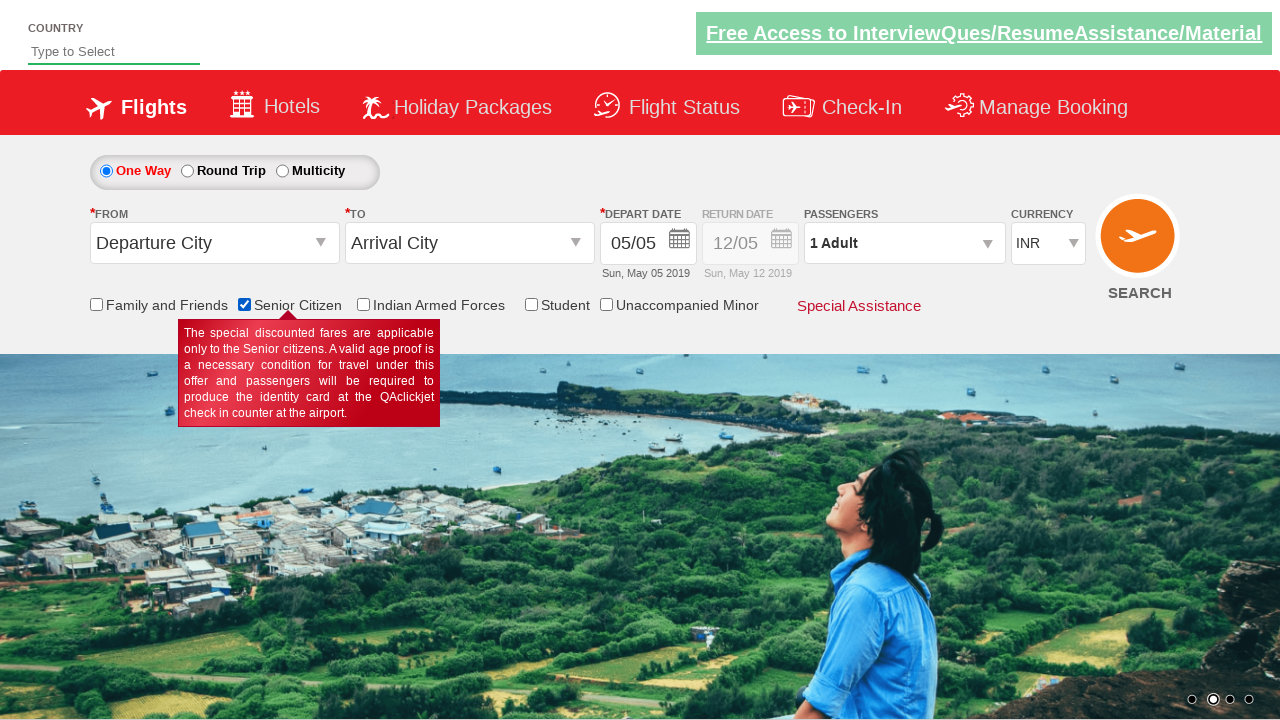

Clicked Indian Armed Forces checkbox at (363, 304) on input[id*='IndArm']
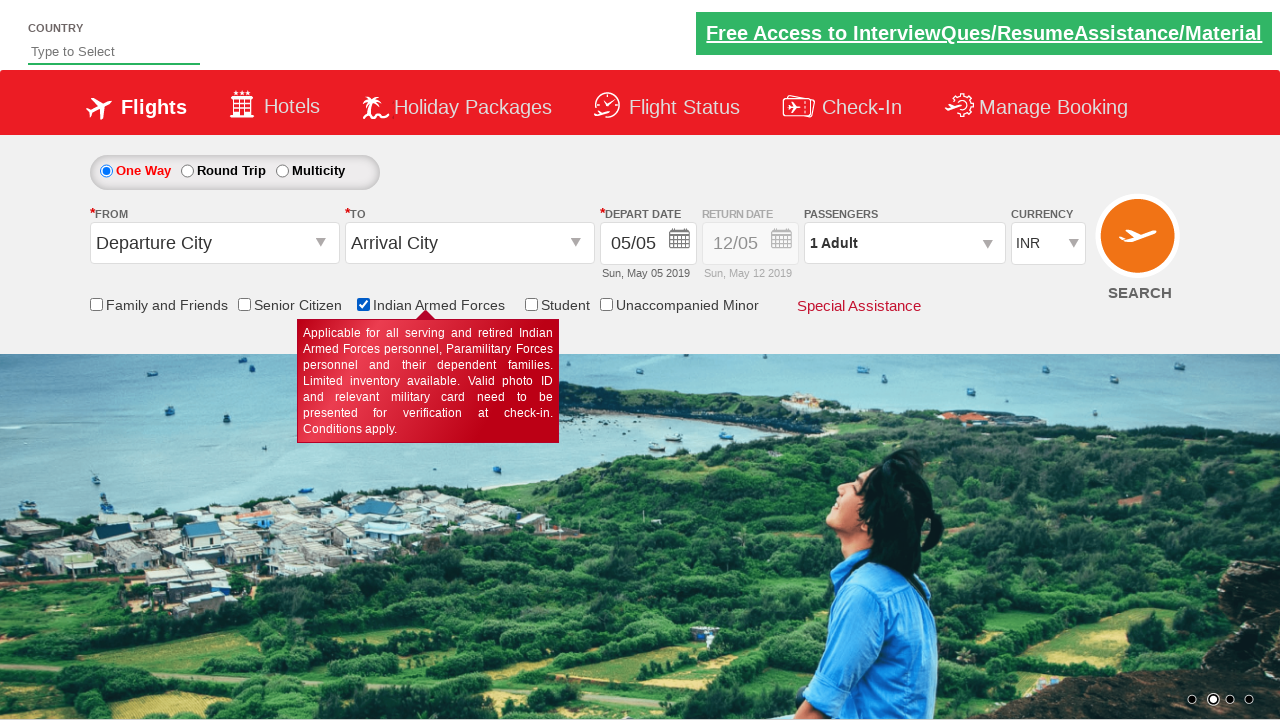

Verified Indian Armed Forces checkbox is selected
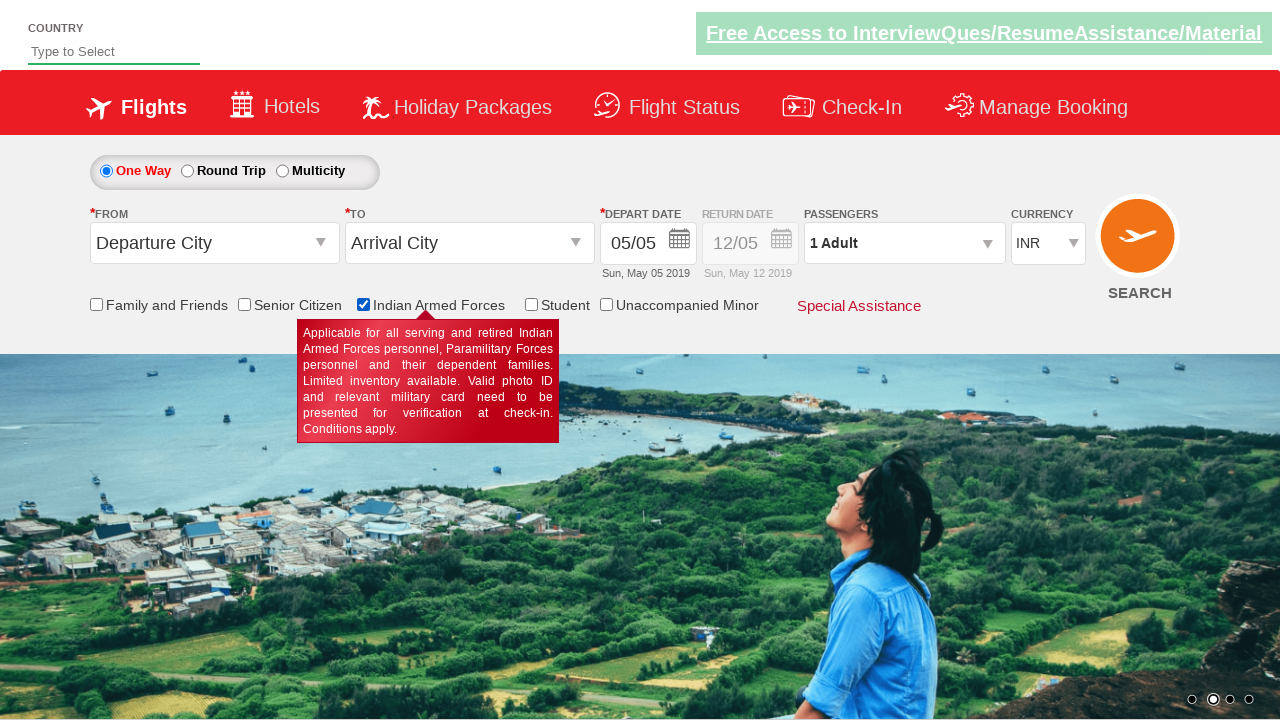

Clicked Student Discount checkbox at (531, 304) on input[id*='StudentDiscount']
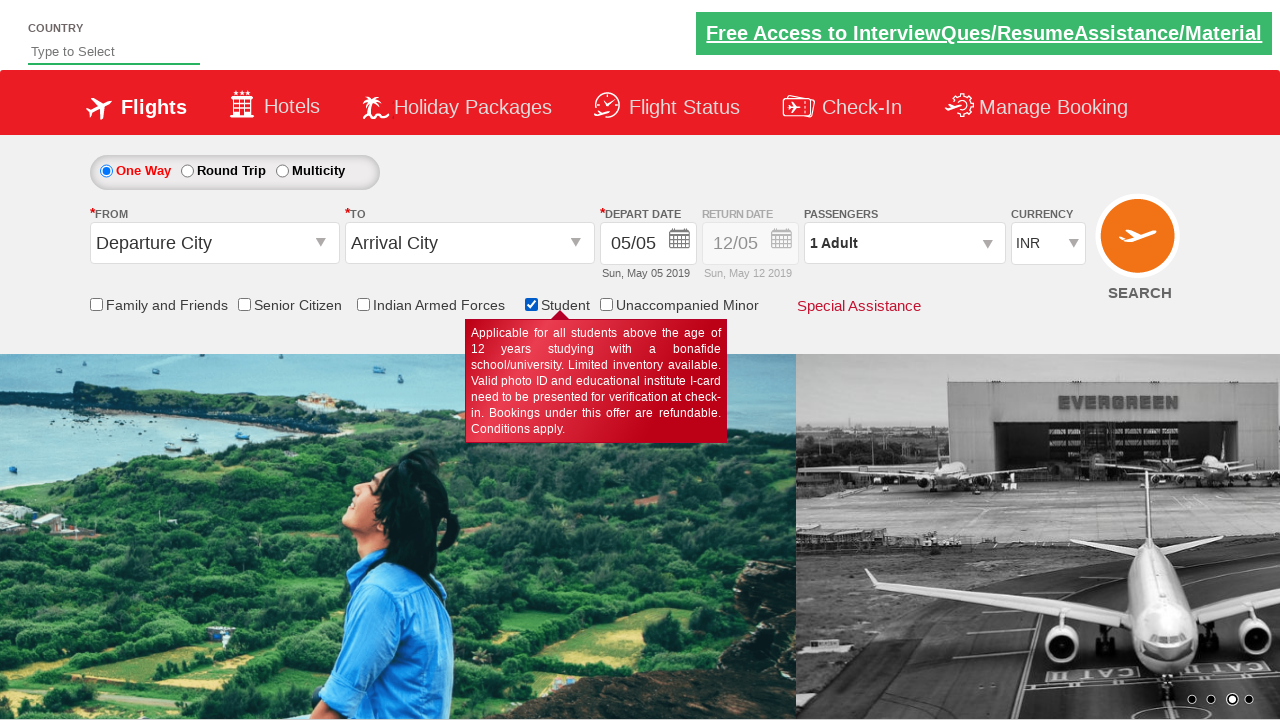

Verified Student Discount checkbox is selected
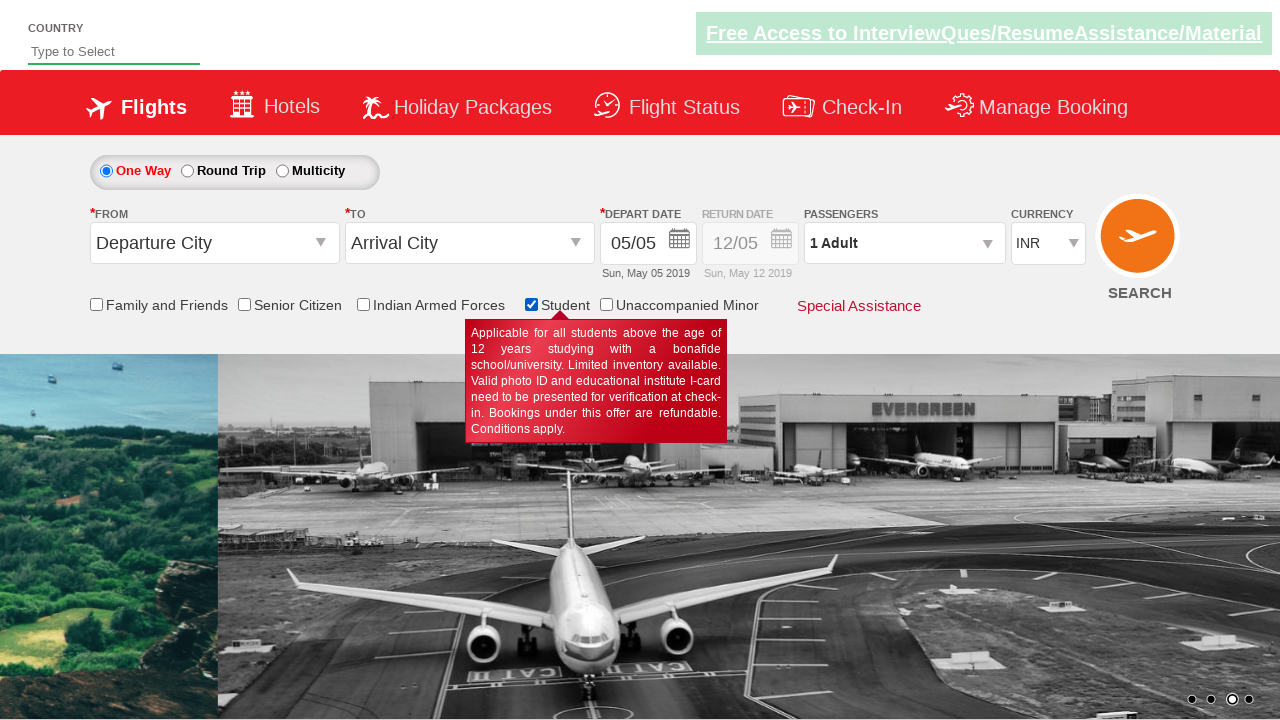

Clicked Unaccompanied Minor checkbox at (606, 304) on input[id*='Unmr']
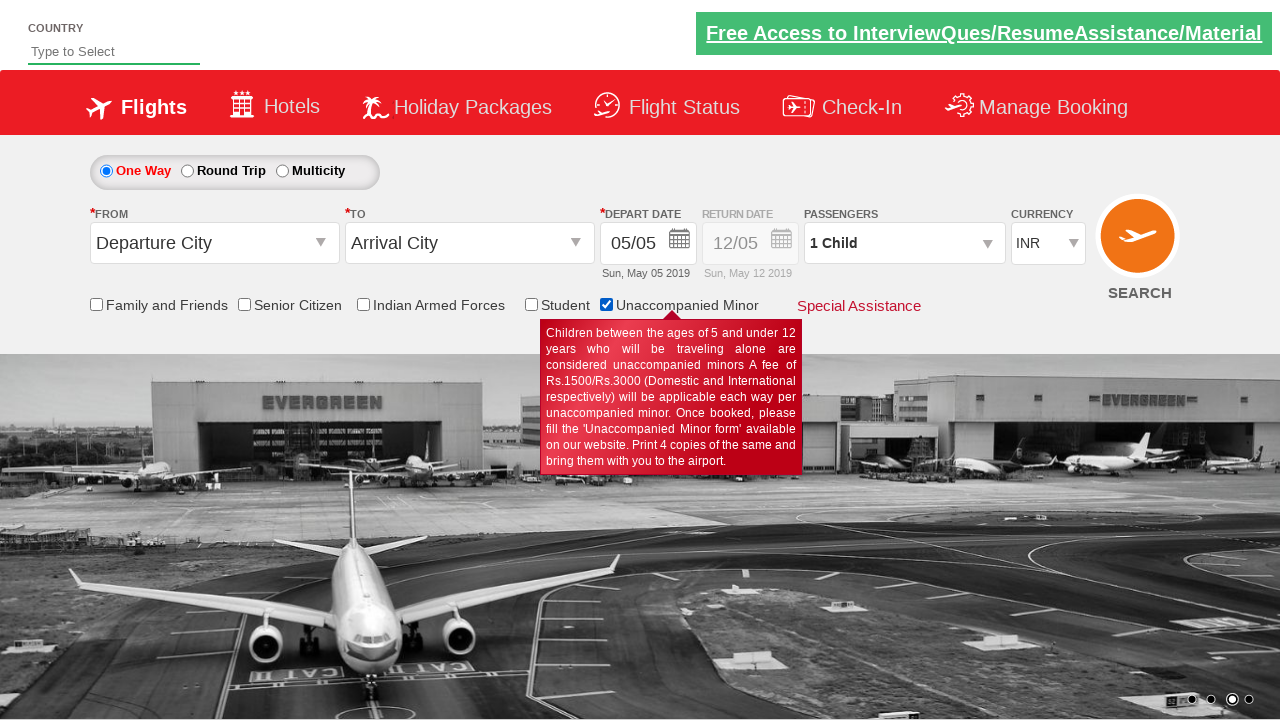

Verified Unaccompanied Minor checkbox is selected
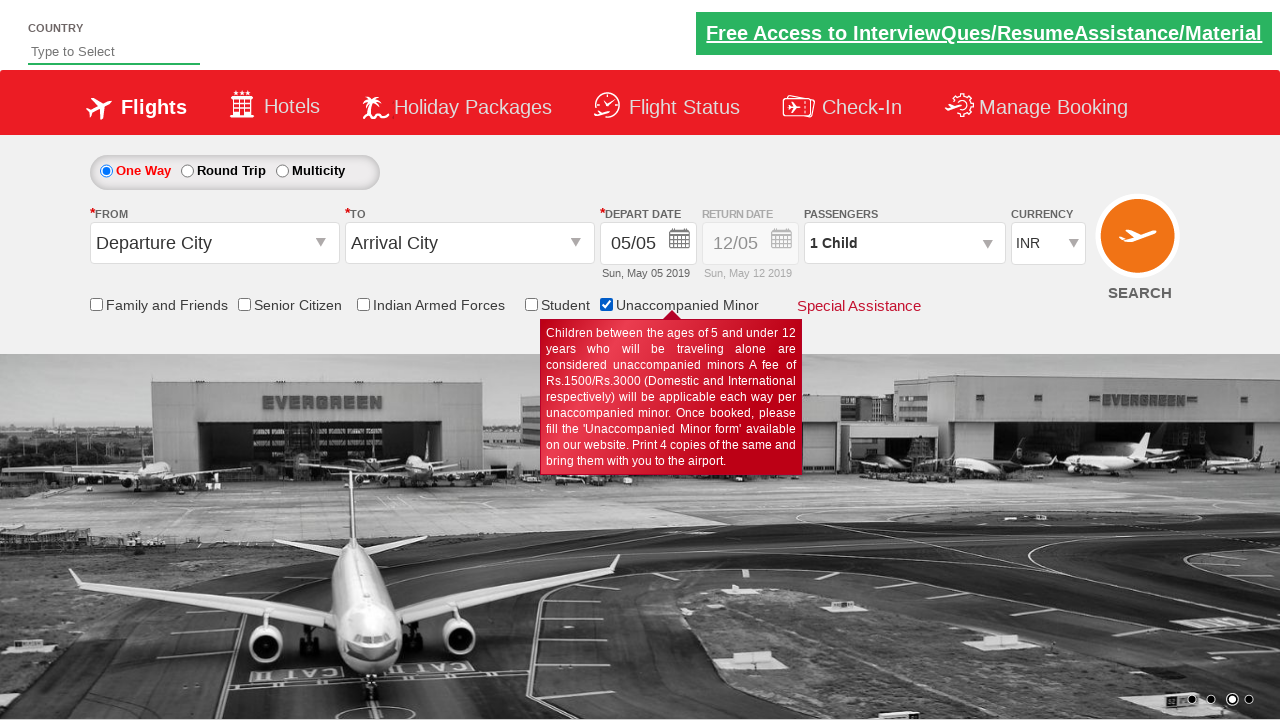

Counted total number of checkboxes: 6
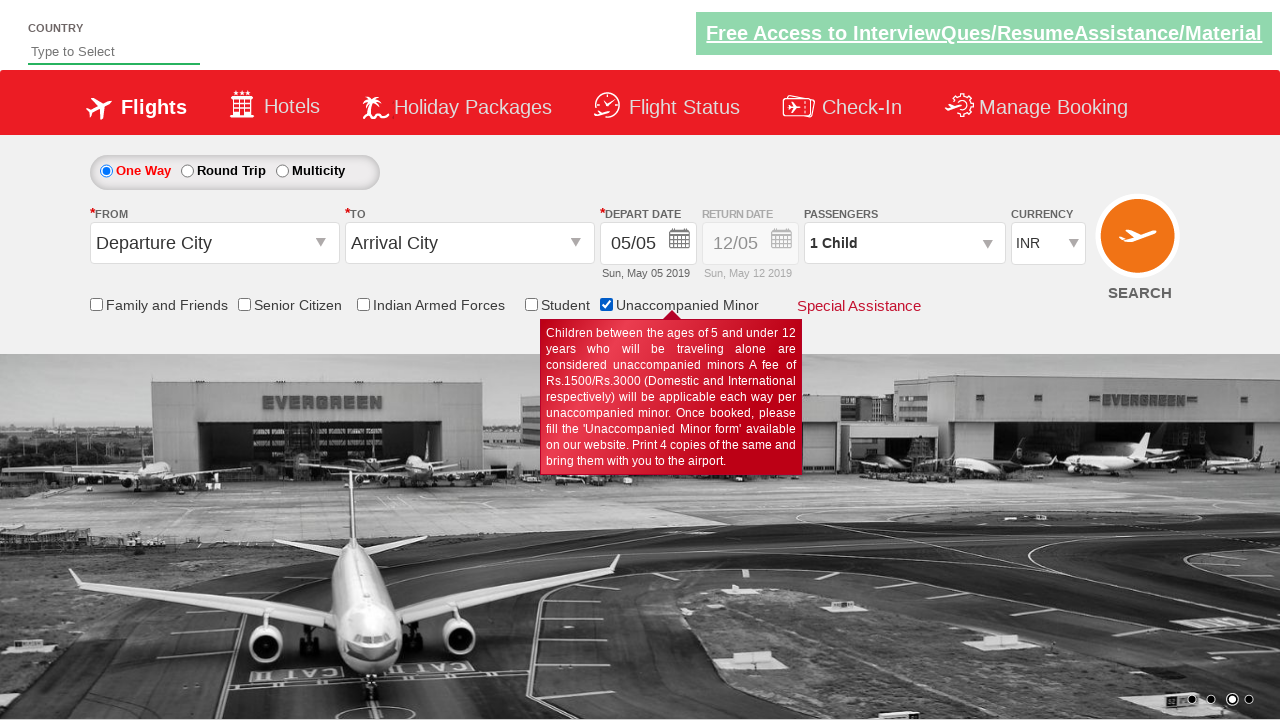

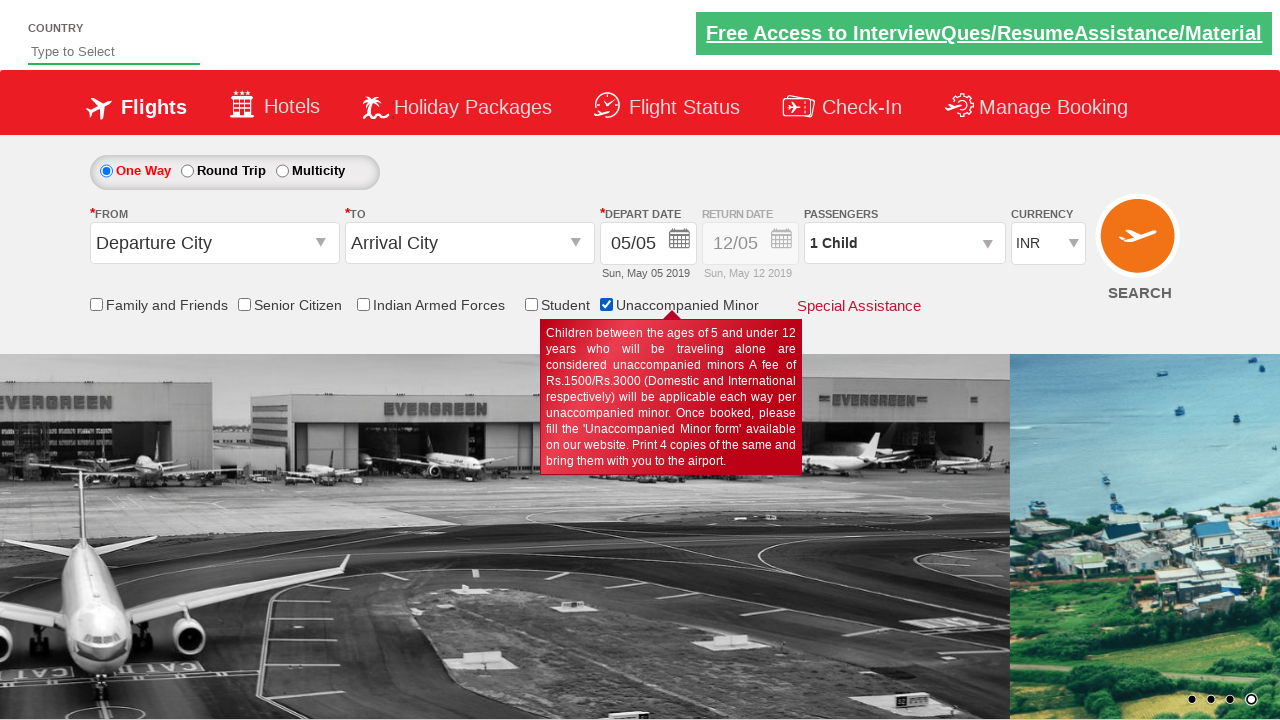